Tests drag and drop functionality on jQuery UI demo page by dragging an element from source to destination

Starting URL: http://jqueryui.com/droppable/

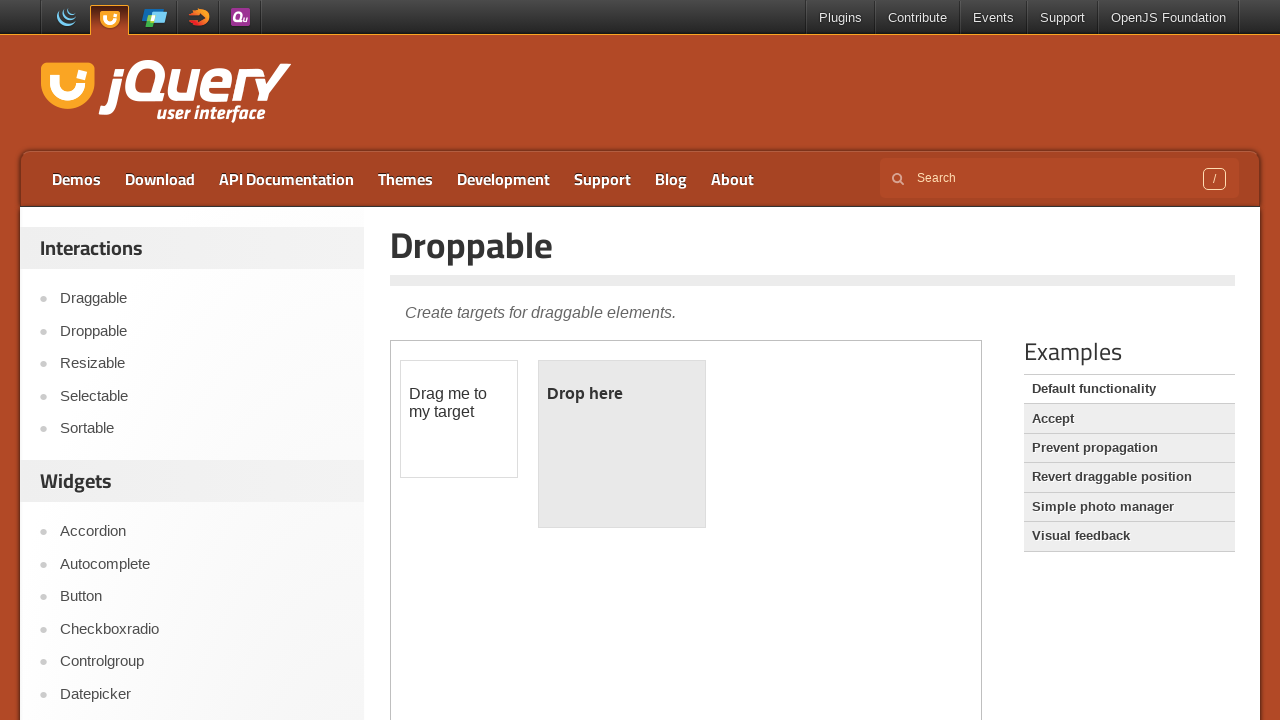

Located the demo iframe for jQuery UI droppable demo
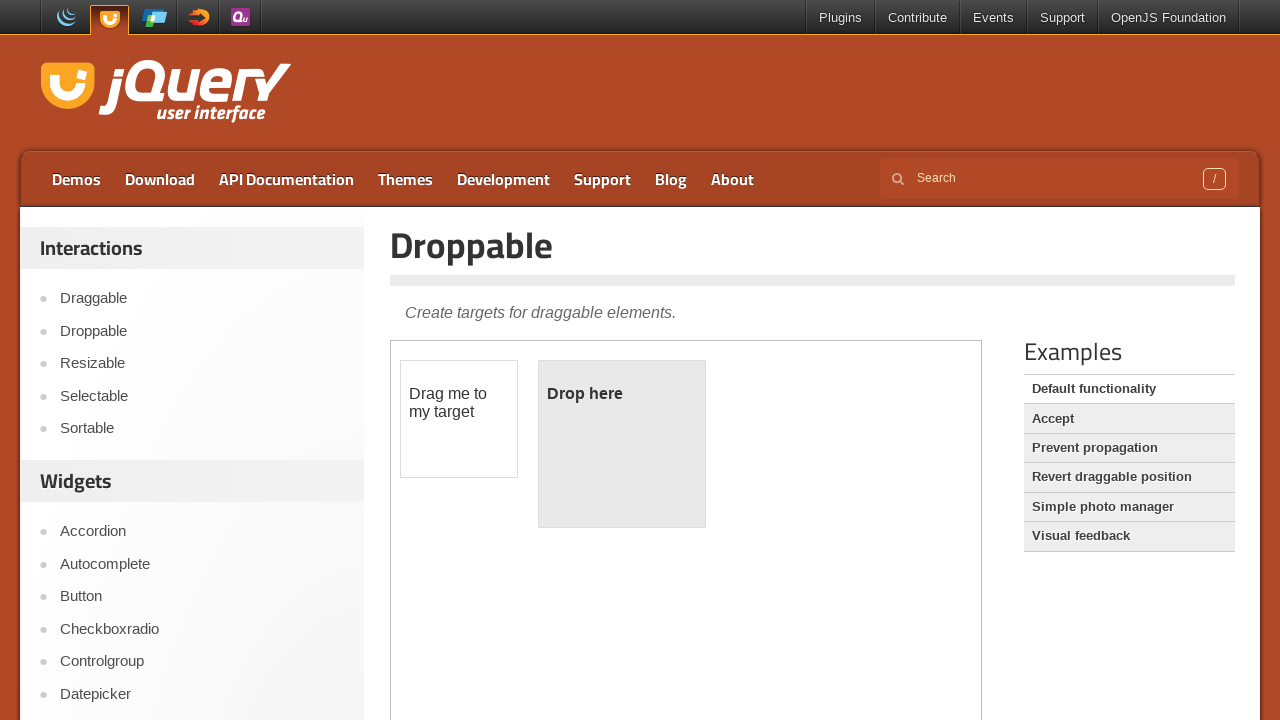

Located the draggable source element
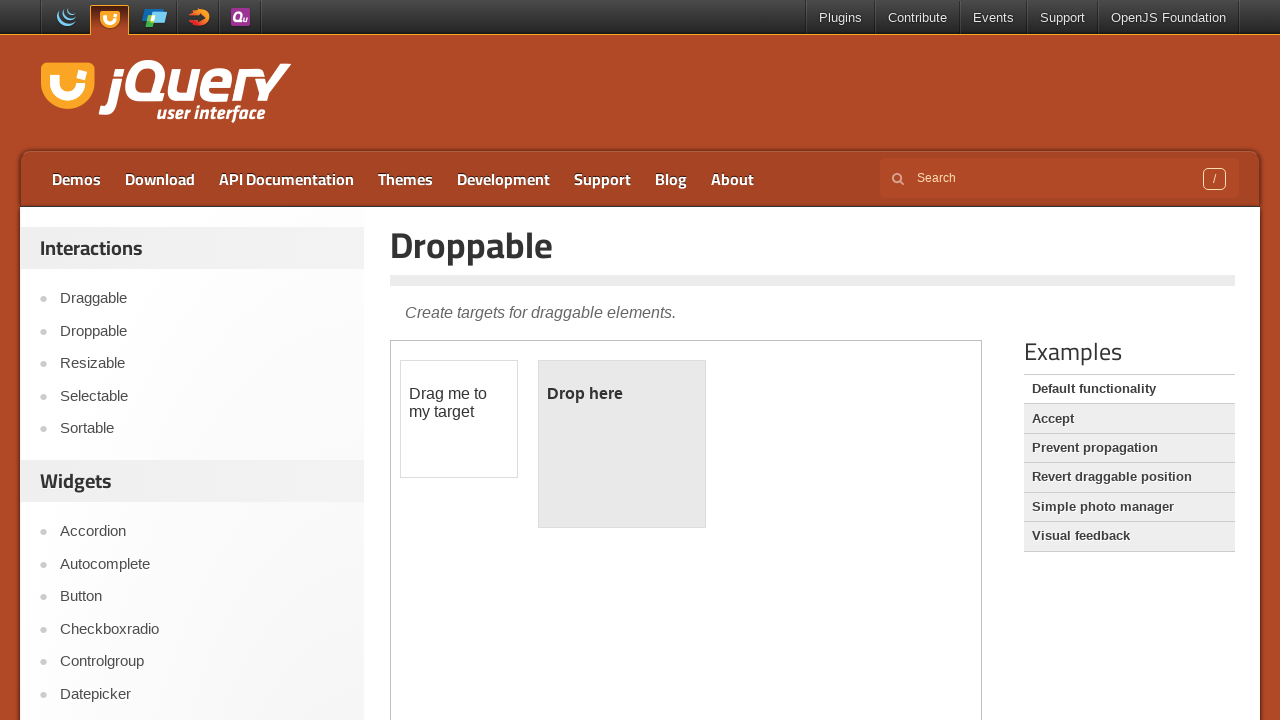

Located the droppable destination element
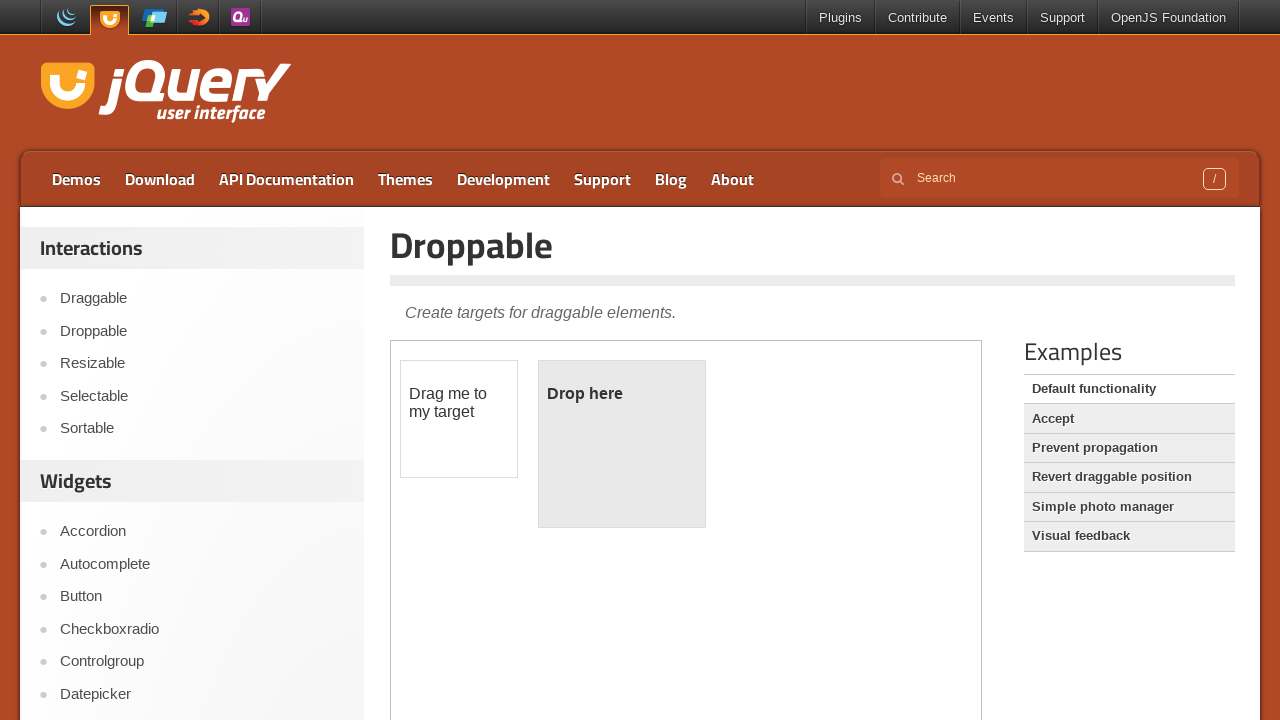

Dragged source element to destination element at (622, 444)
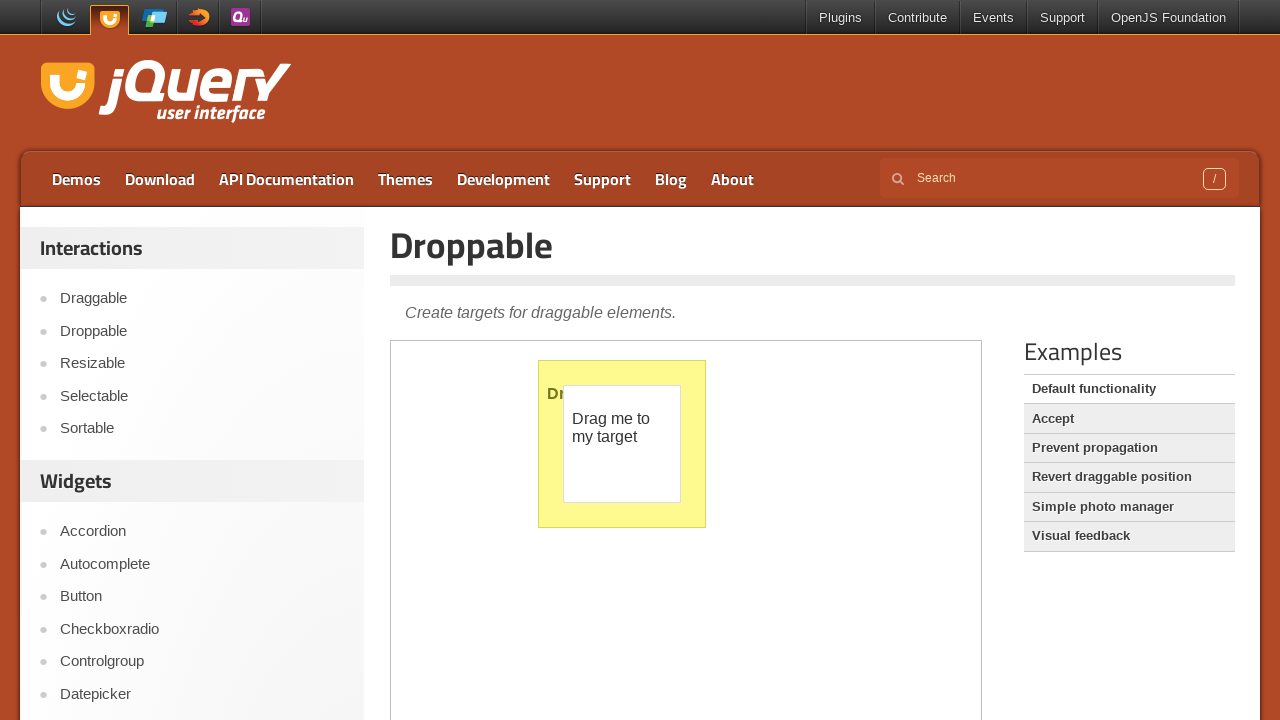

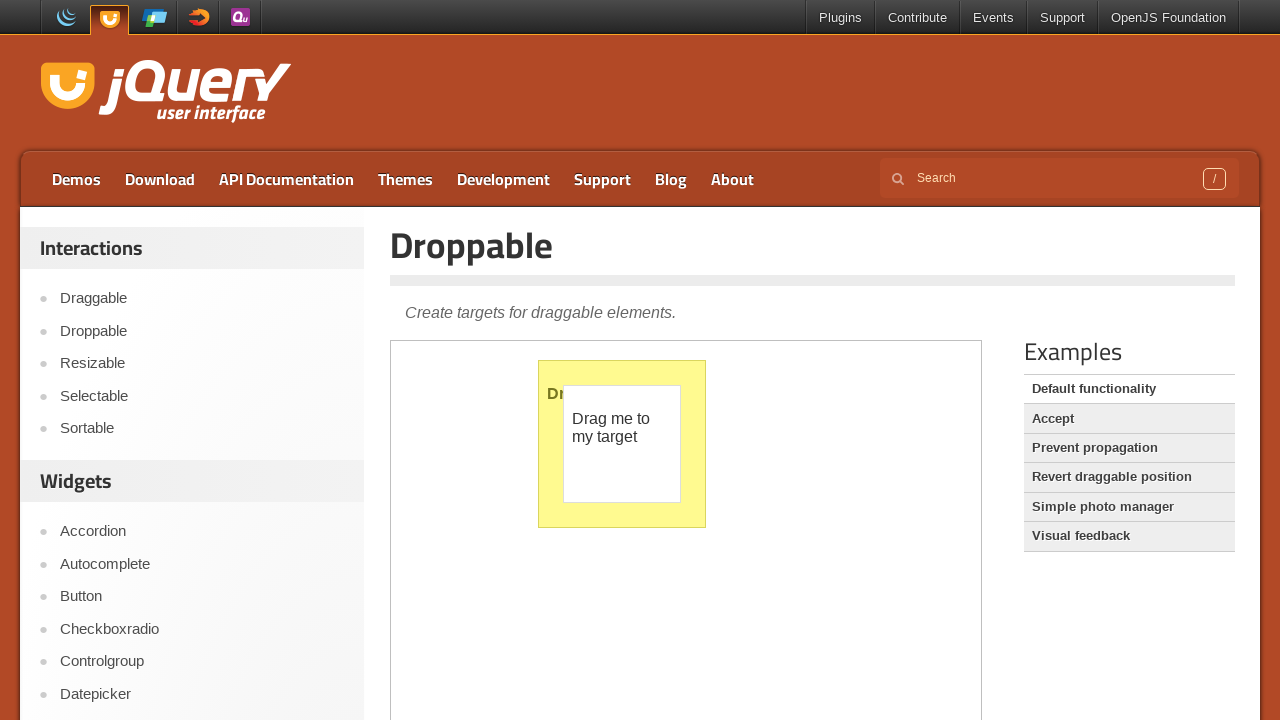